Tests file download functionality by navigating to a download page, extracting a download link URL, and verifying the link is valid by checking the element exists and has an href attribute.

Starting URL: http://the-internet.herokuapp.com/download

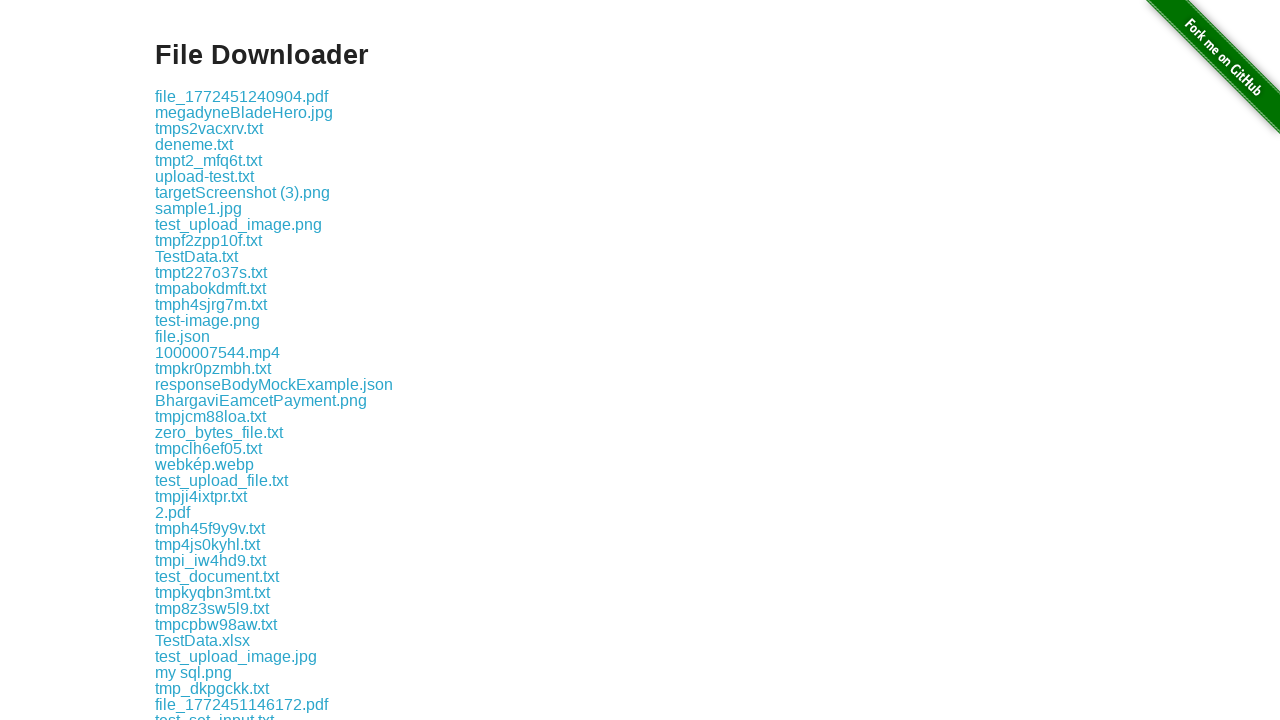

Waited for download links to be visible on the page
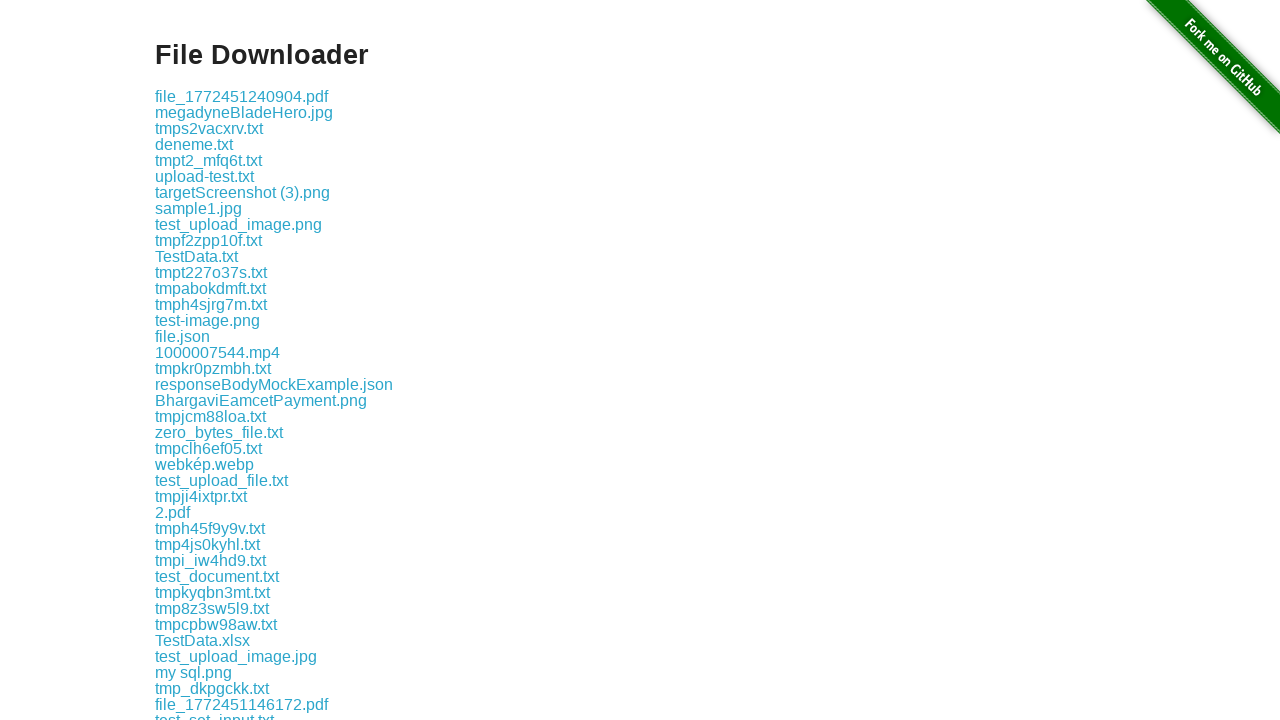

Located the first download link element
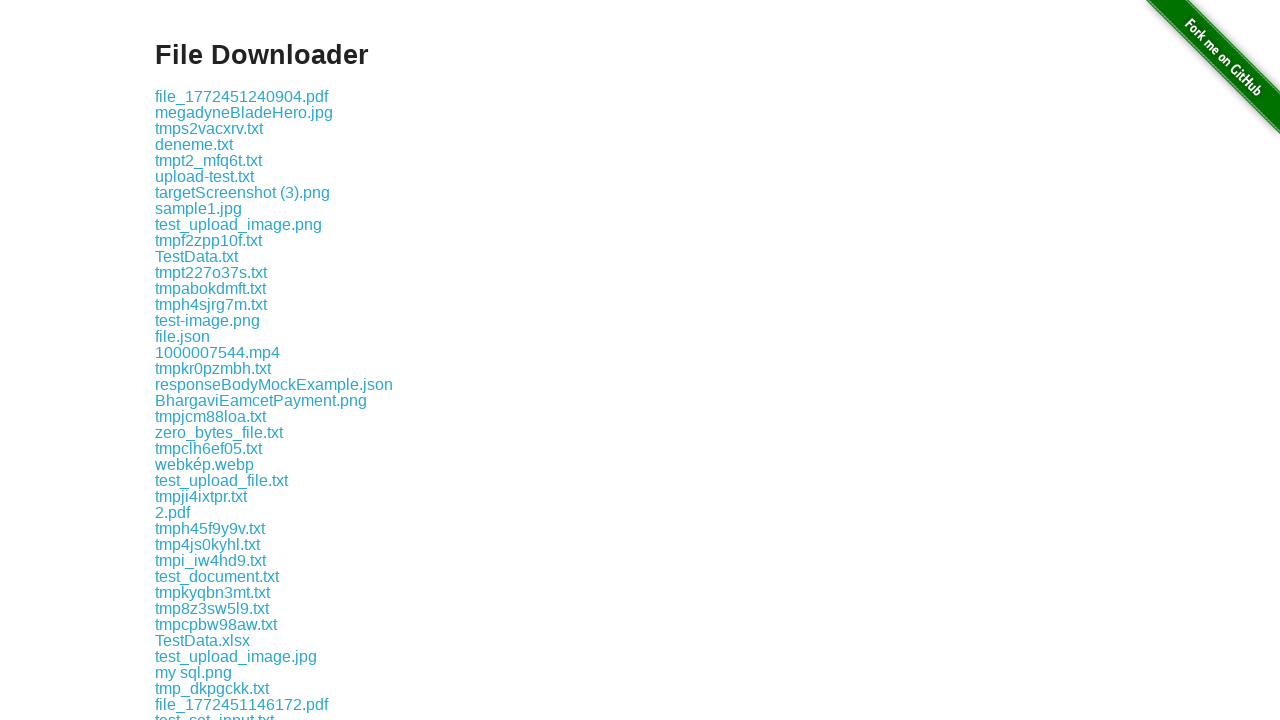

Extracted href attribute from the download link
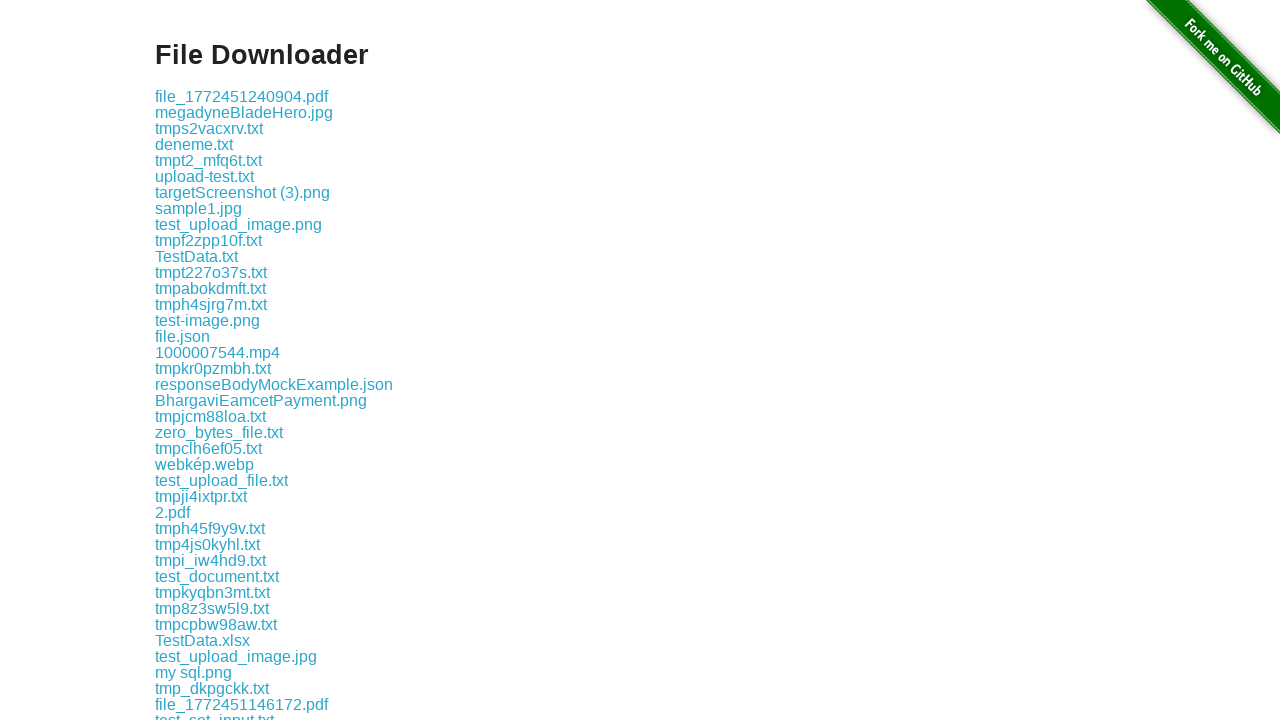

Verified that the href attribute exists and is not empty
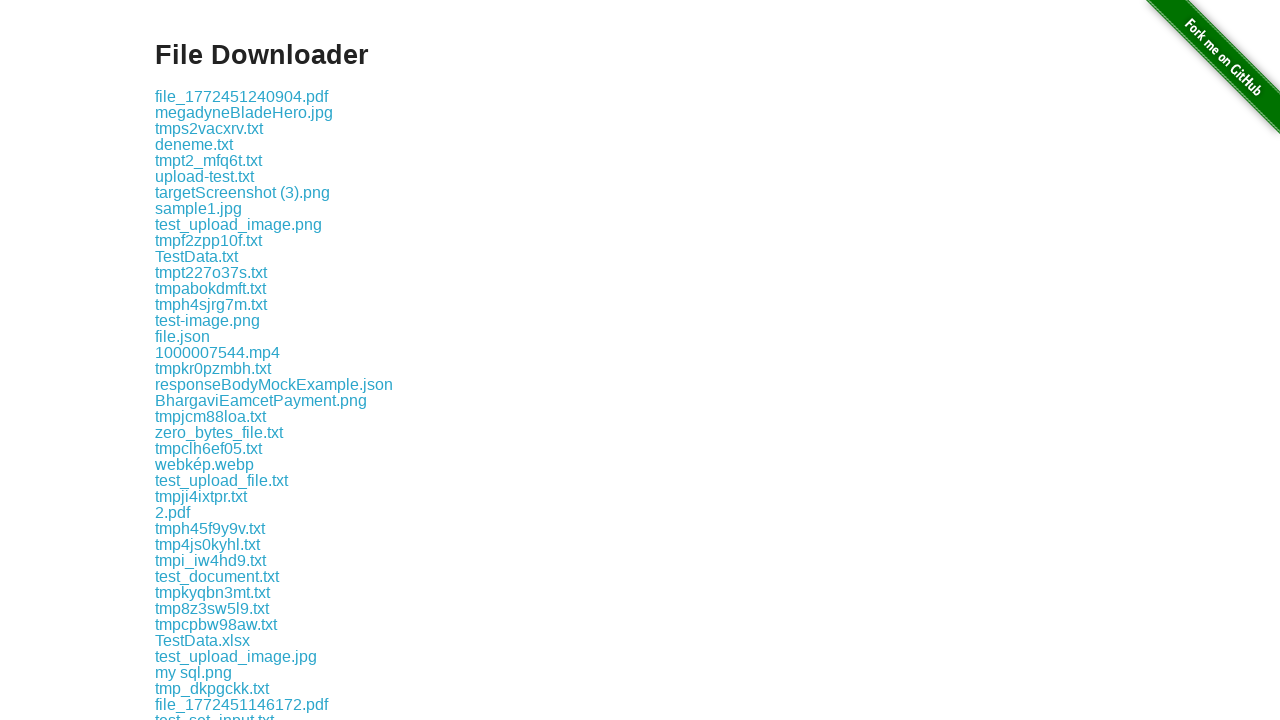

Clicked the download link to verify it is interactive at (242, 96) on .example a >> nth=0
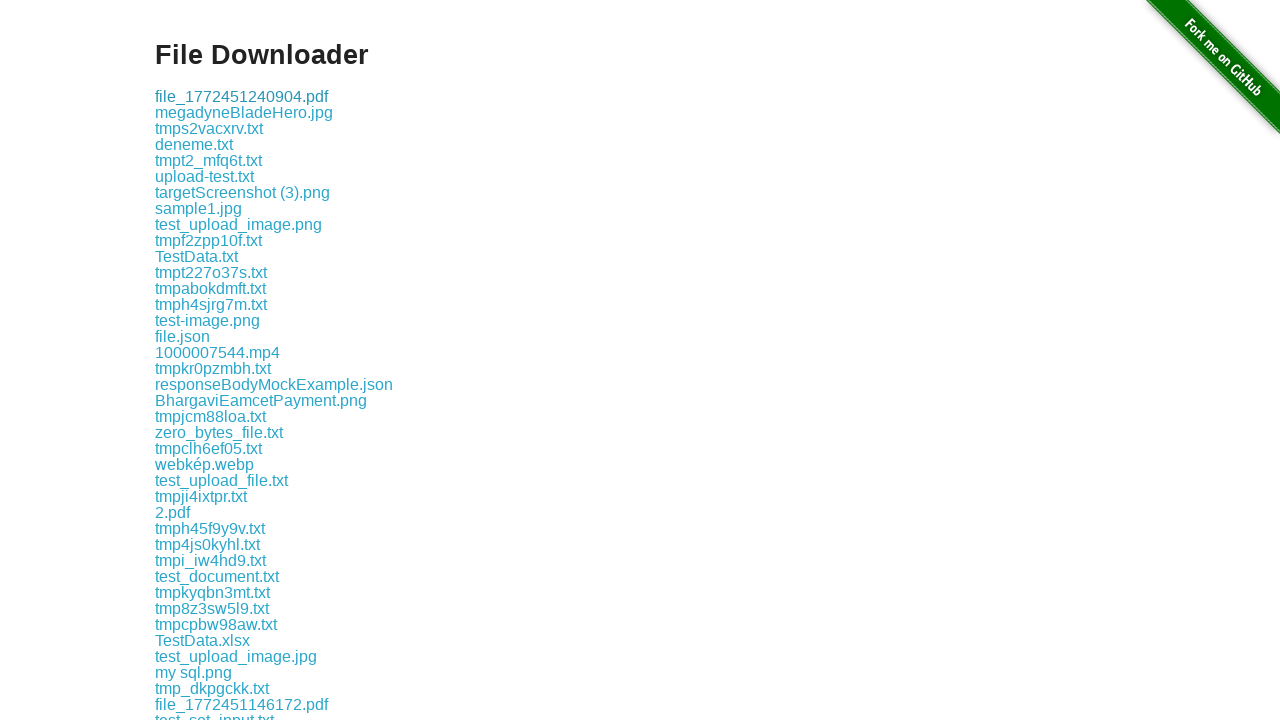

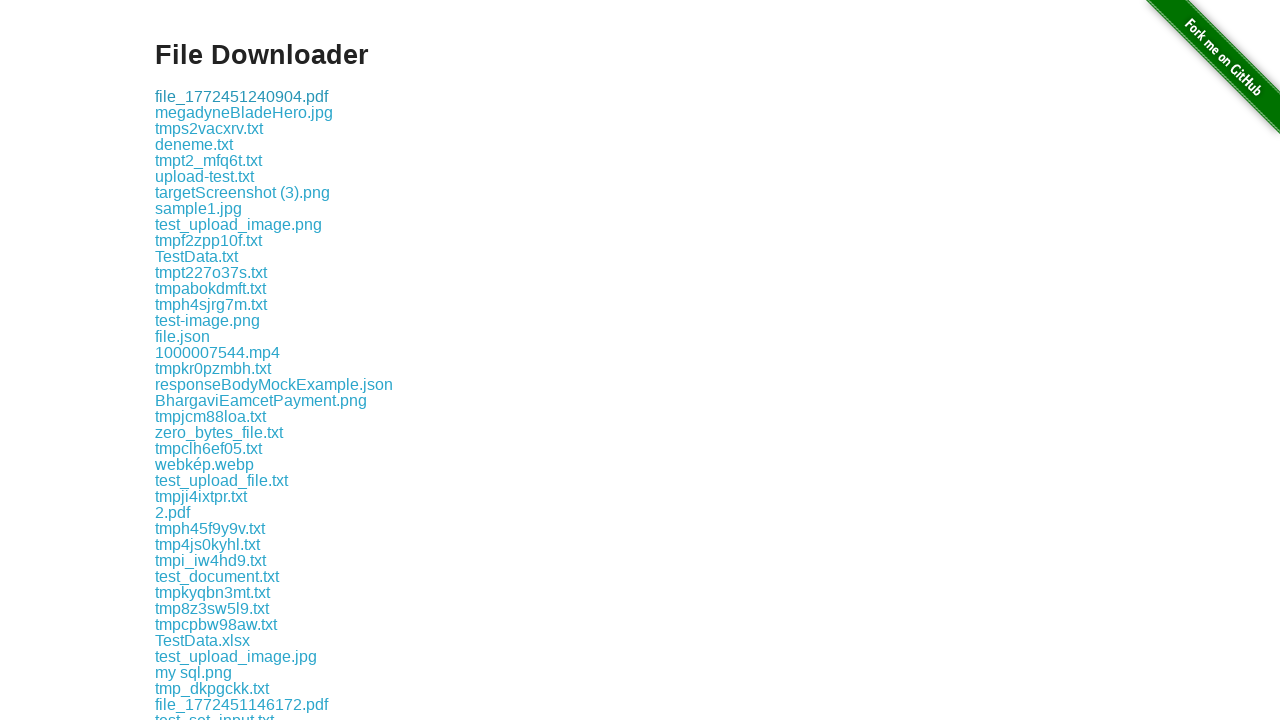